Tests clicking an "Open" link that opens a new window, then switches to the new window and closes it while keeping the parent window open

Starting URL: http://omayo.blogspot.com/

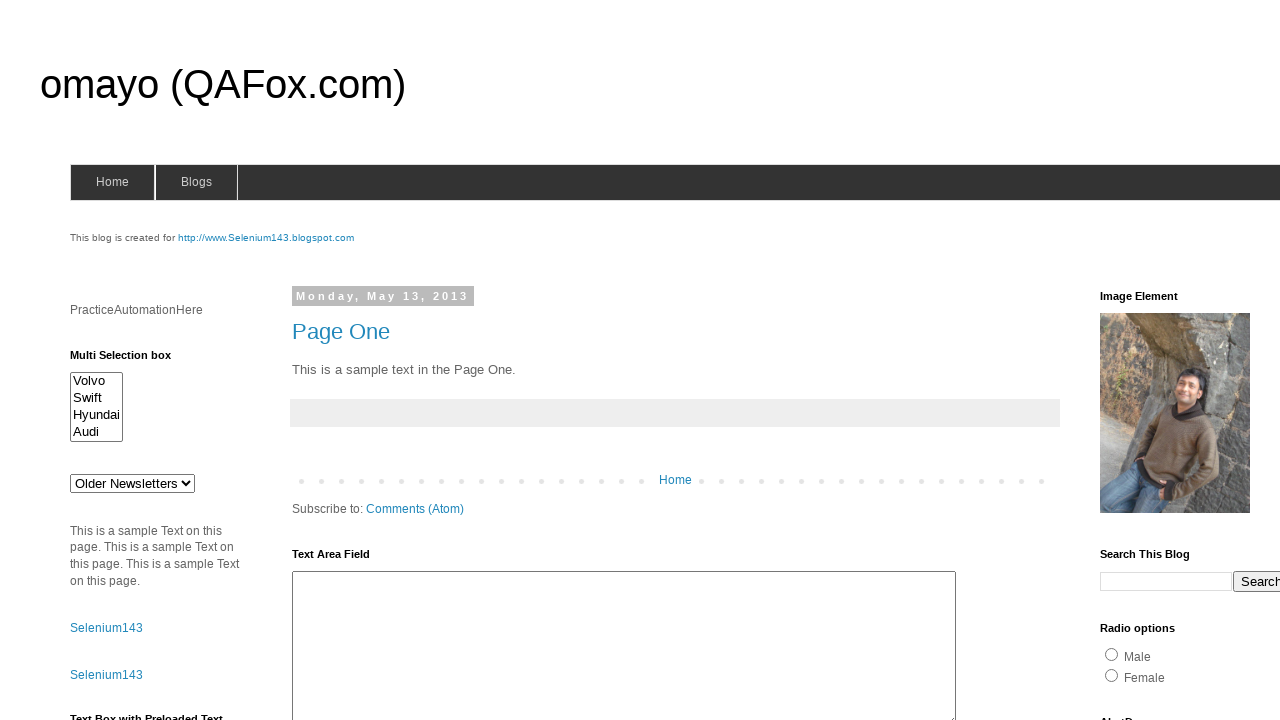

Clicked 'Open' link which opened a new window at (132, 360) on xpath=//a[contains(text(),'Open')]
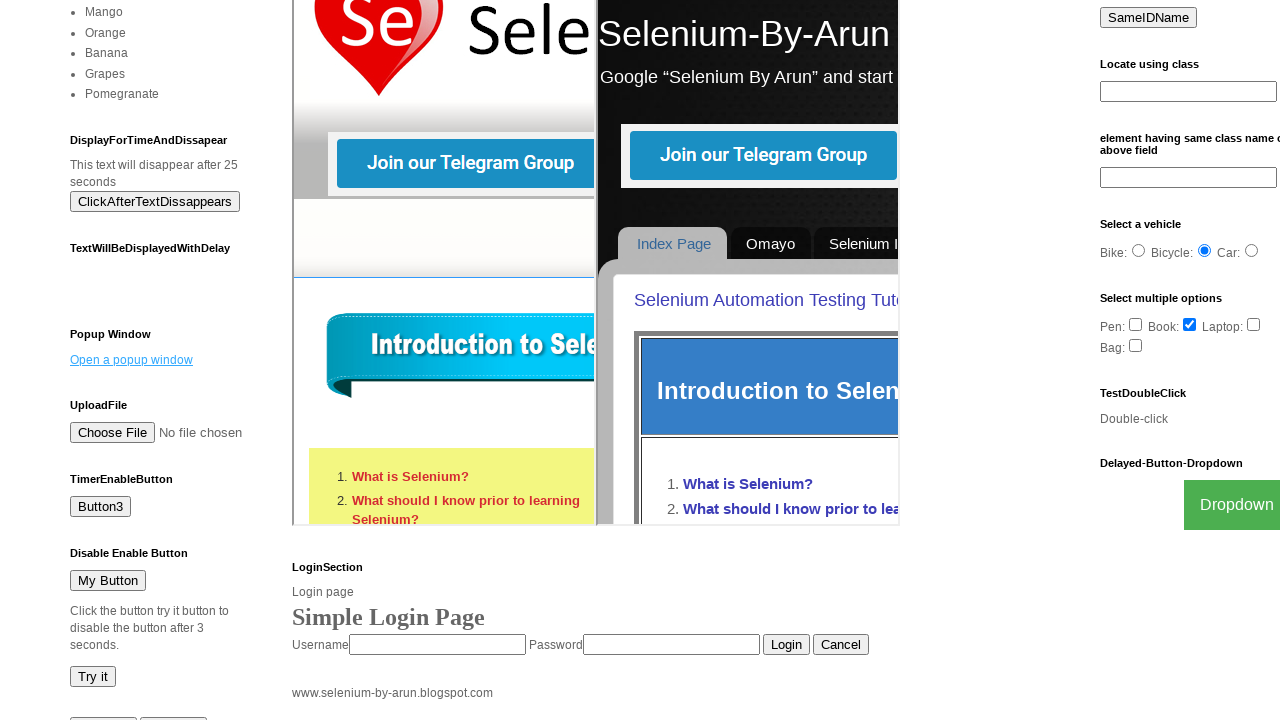

Retrieved the new page object from the context
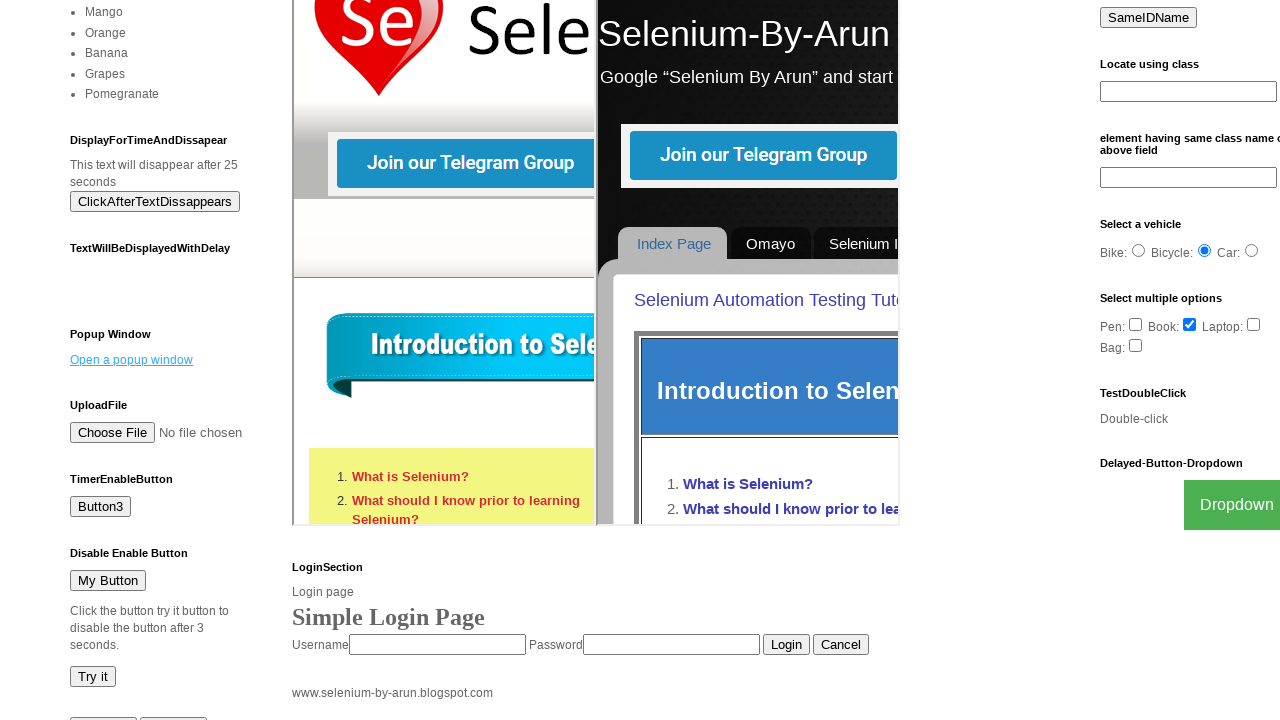

Closed the new window while keeping parent window open
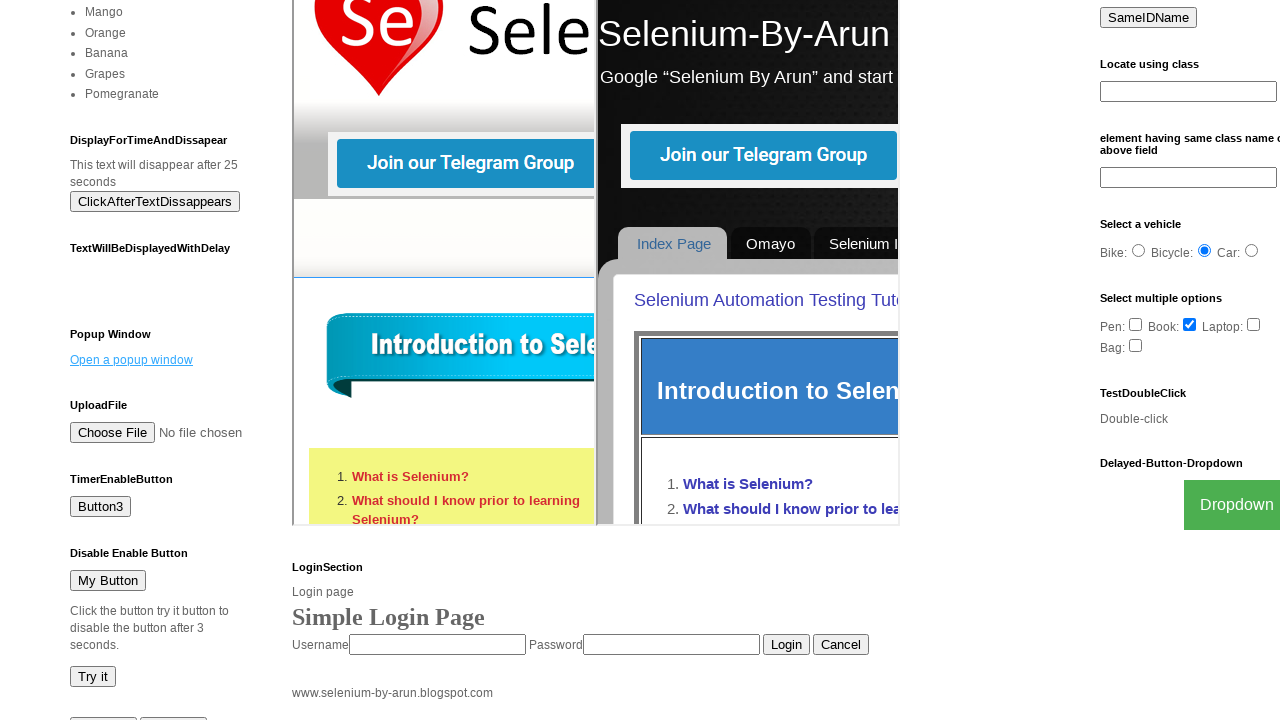

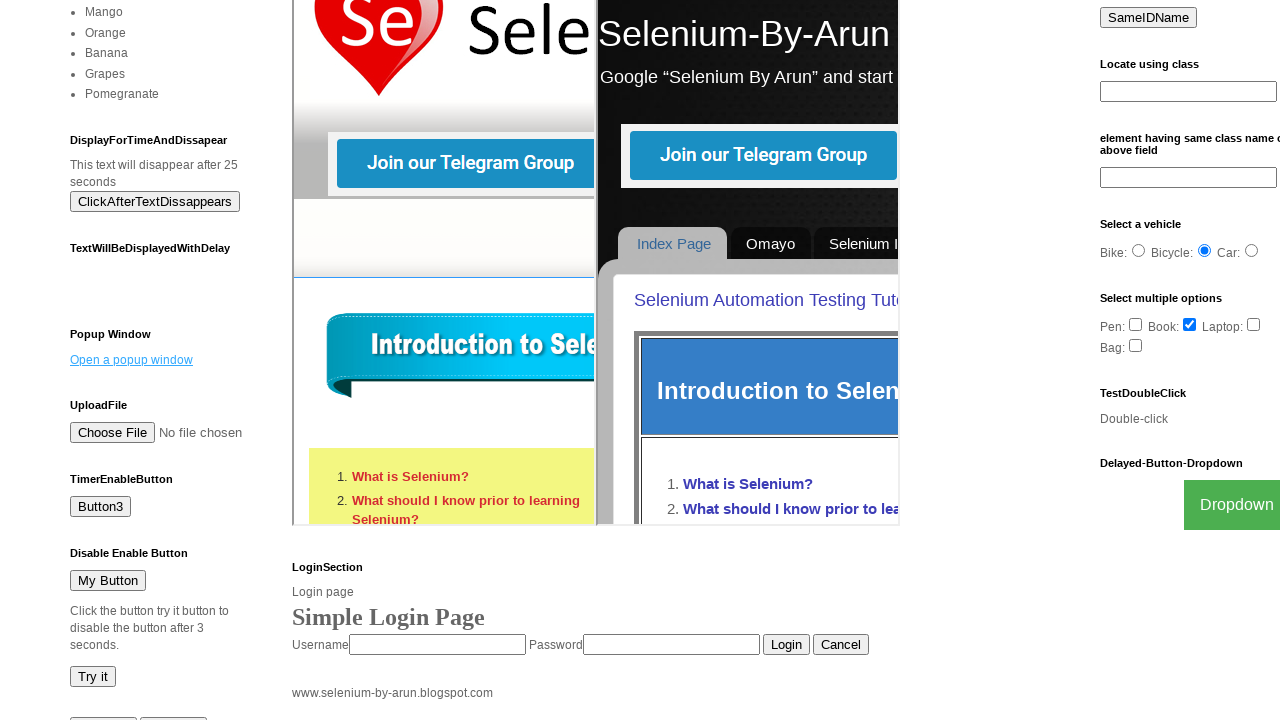